Tests clicking on the Moved API link and verifies the 301 status notification appears

Starting URL: https://demoqa.com/

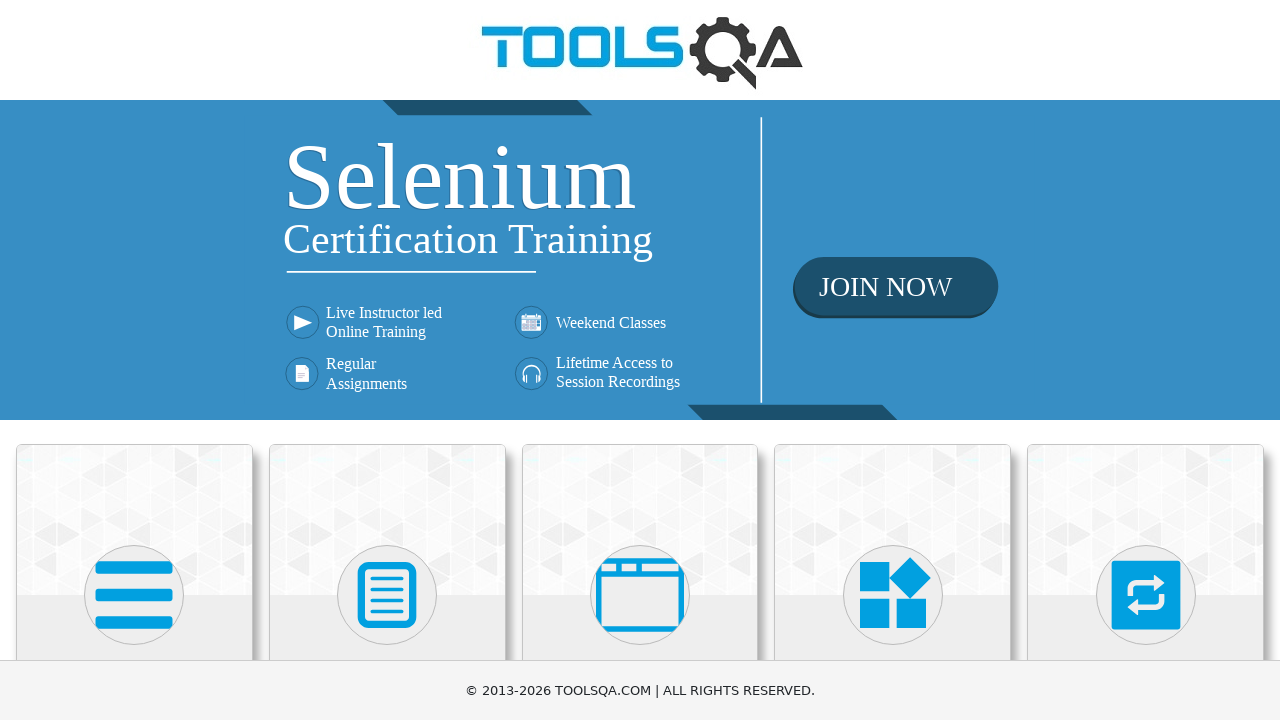

Clicked on Elements card on homepage at (134, 360) on text=Elements
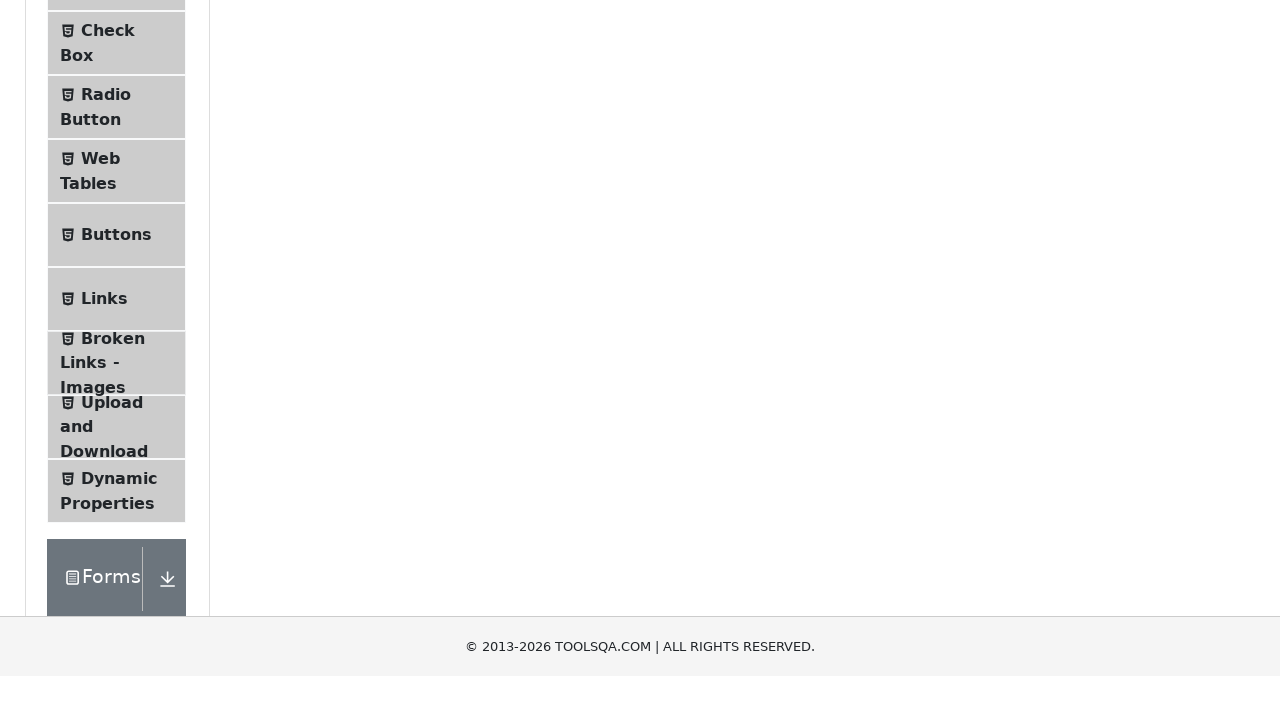

Scrolled to bottom of page to see all sidebar options
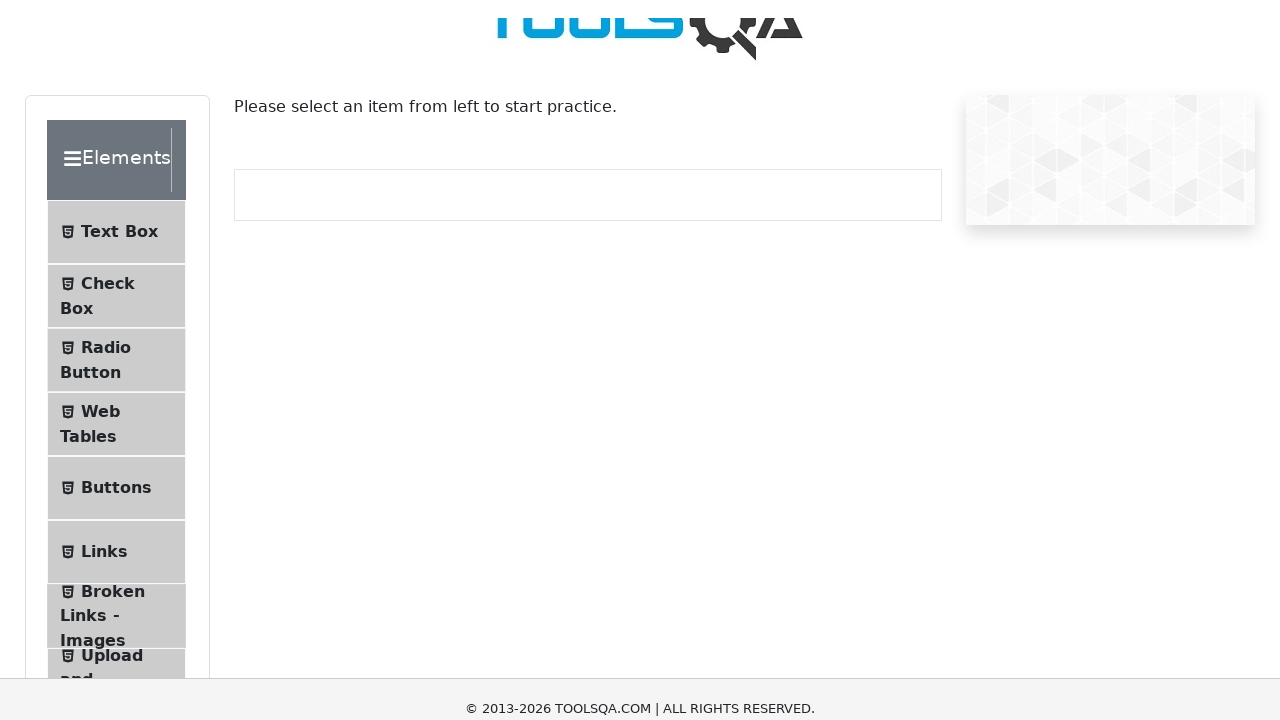

Clicked on Links in the sidebar at (104, 361) on text=Links
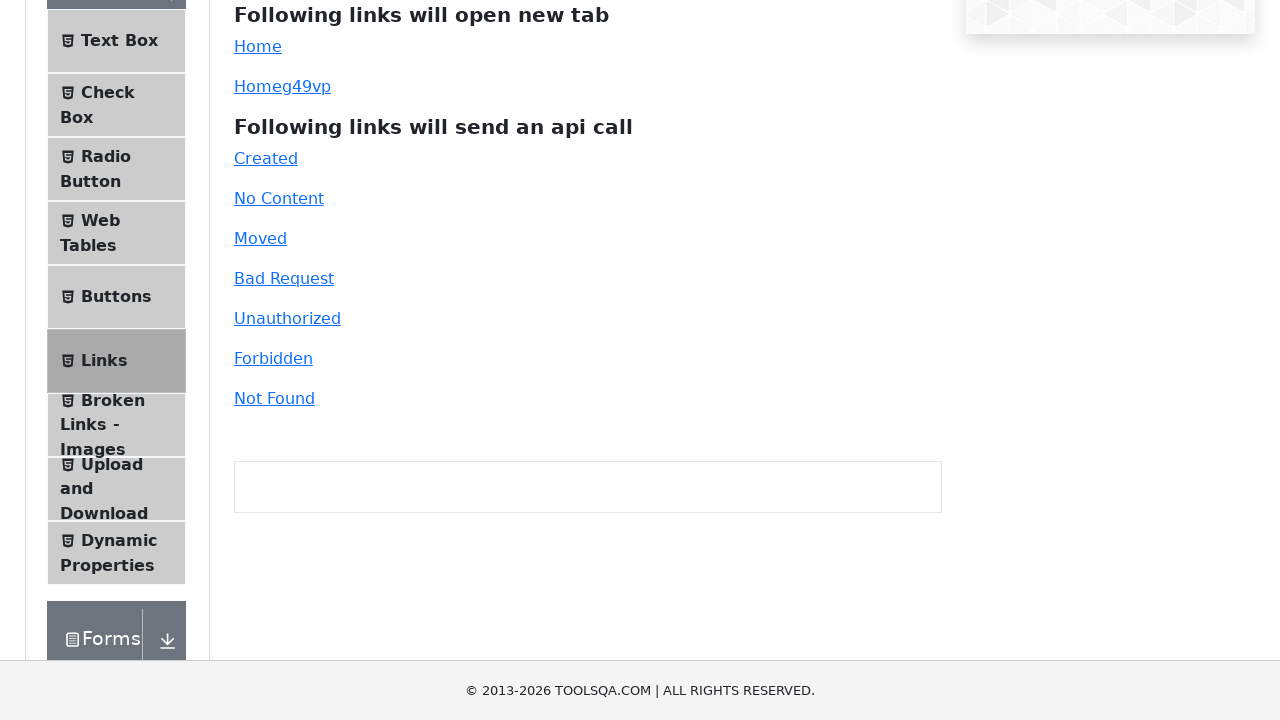

Clicked on the Moved API link at (260, 238) on #moved
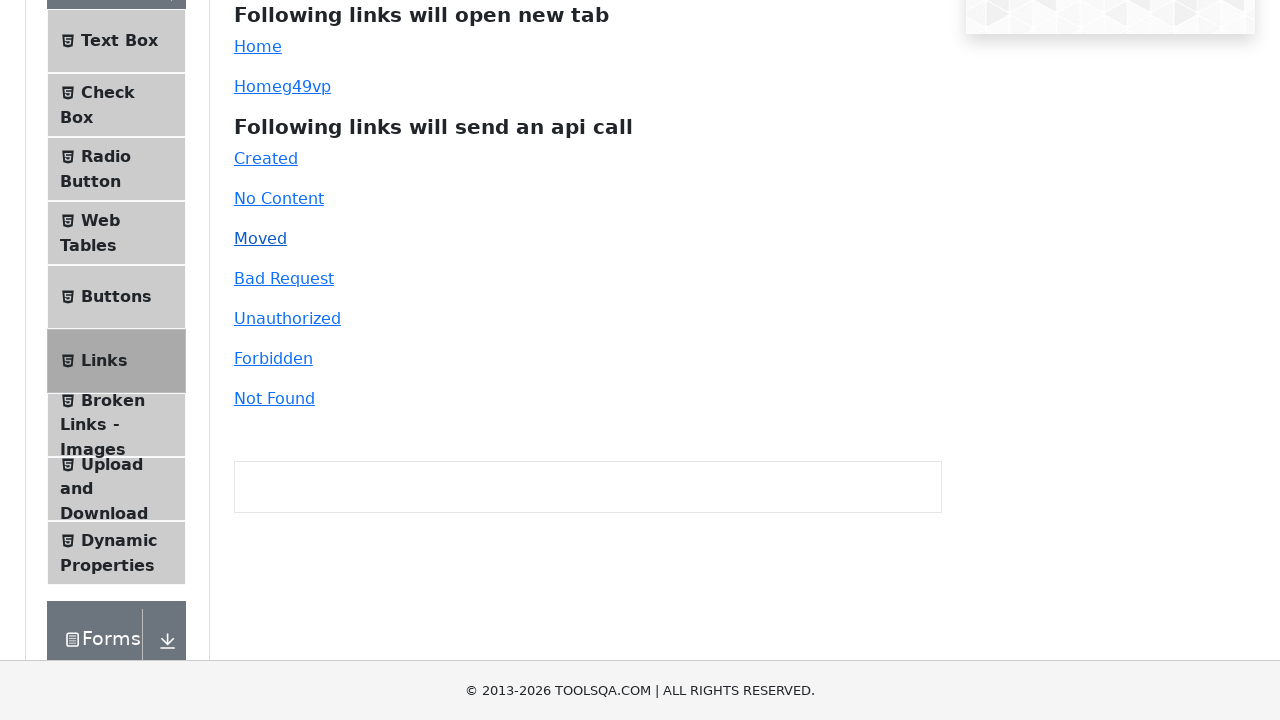

Verified 301 status notification appeared
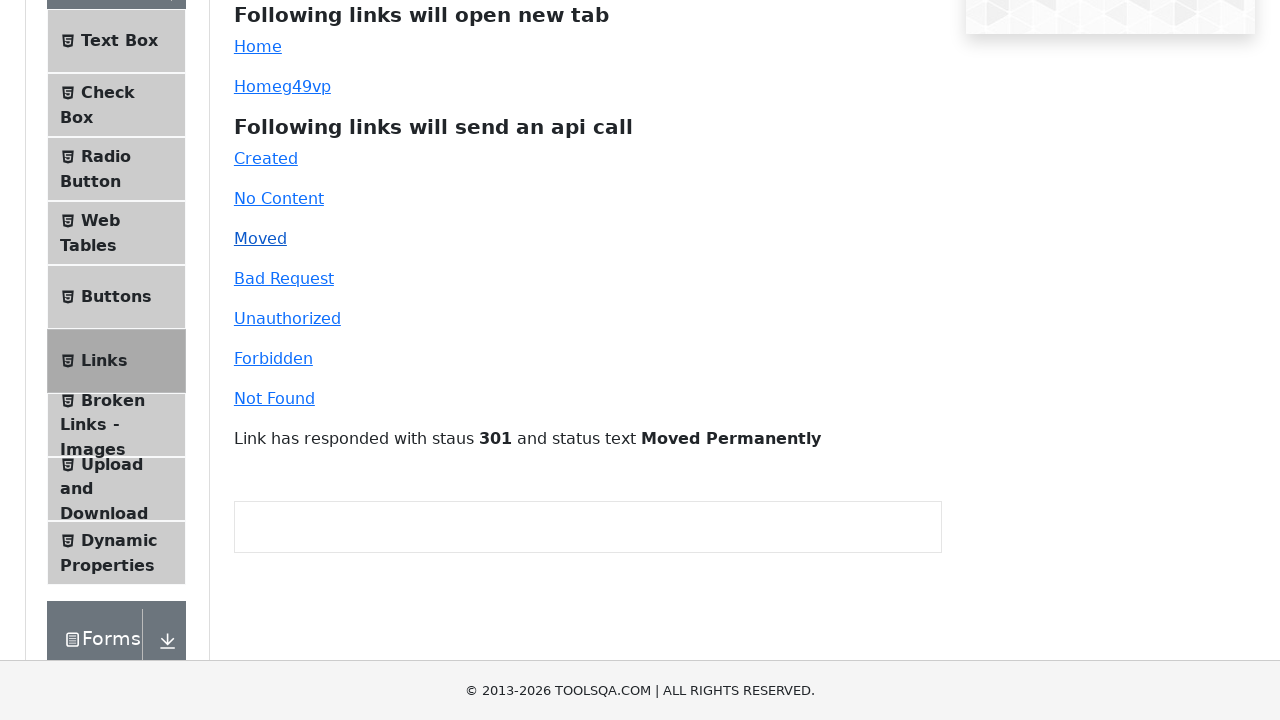

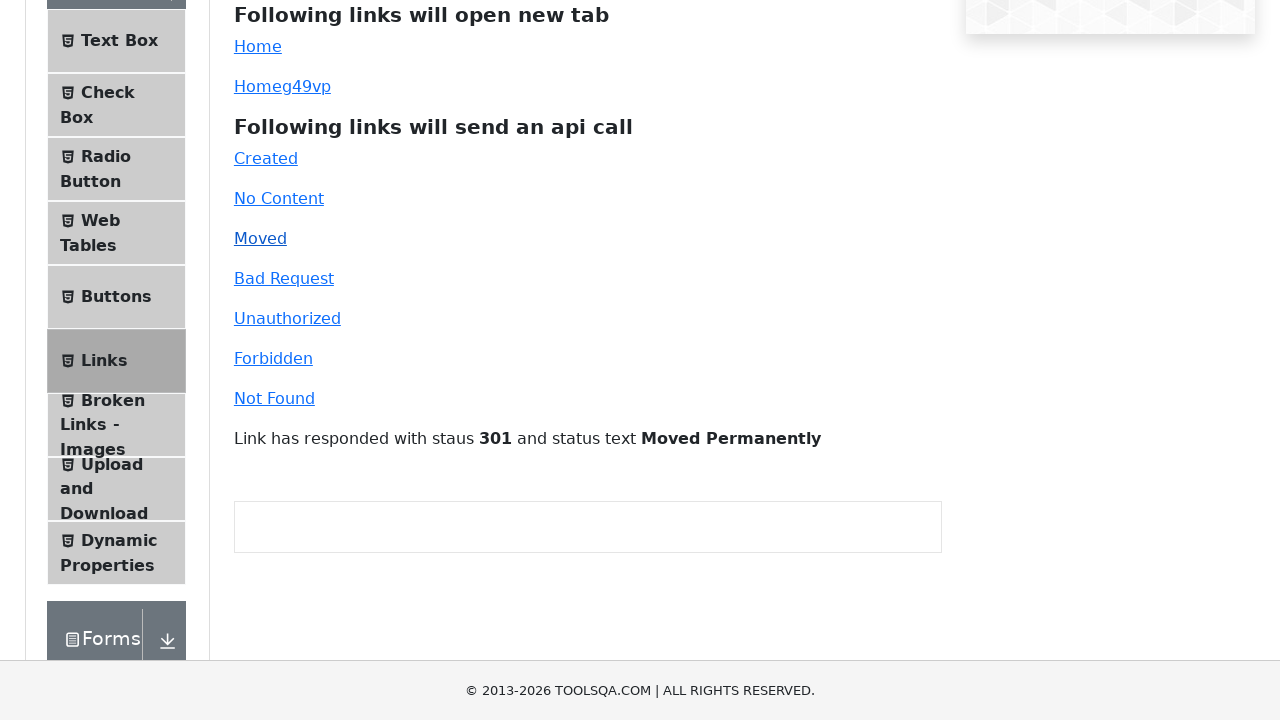